Navigates to GoDaddy homepage and verifies the page title, URL, and checks that the title appears in the page source.

Starting URL: https://www.godaddy.com/

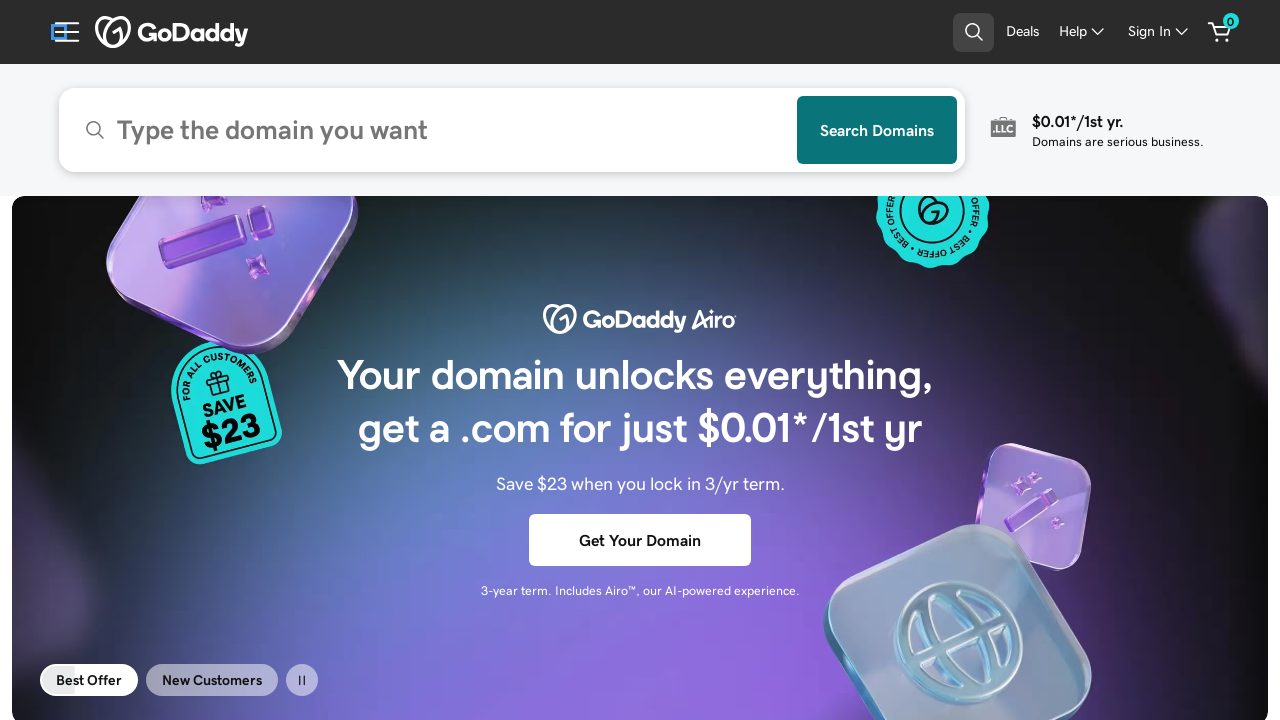

Set viewport size to 1920x1080
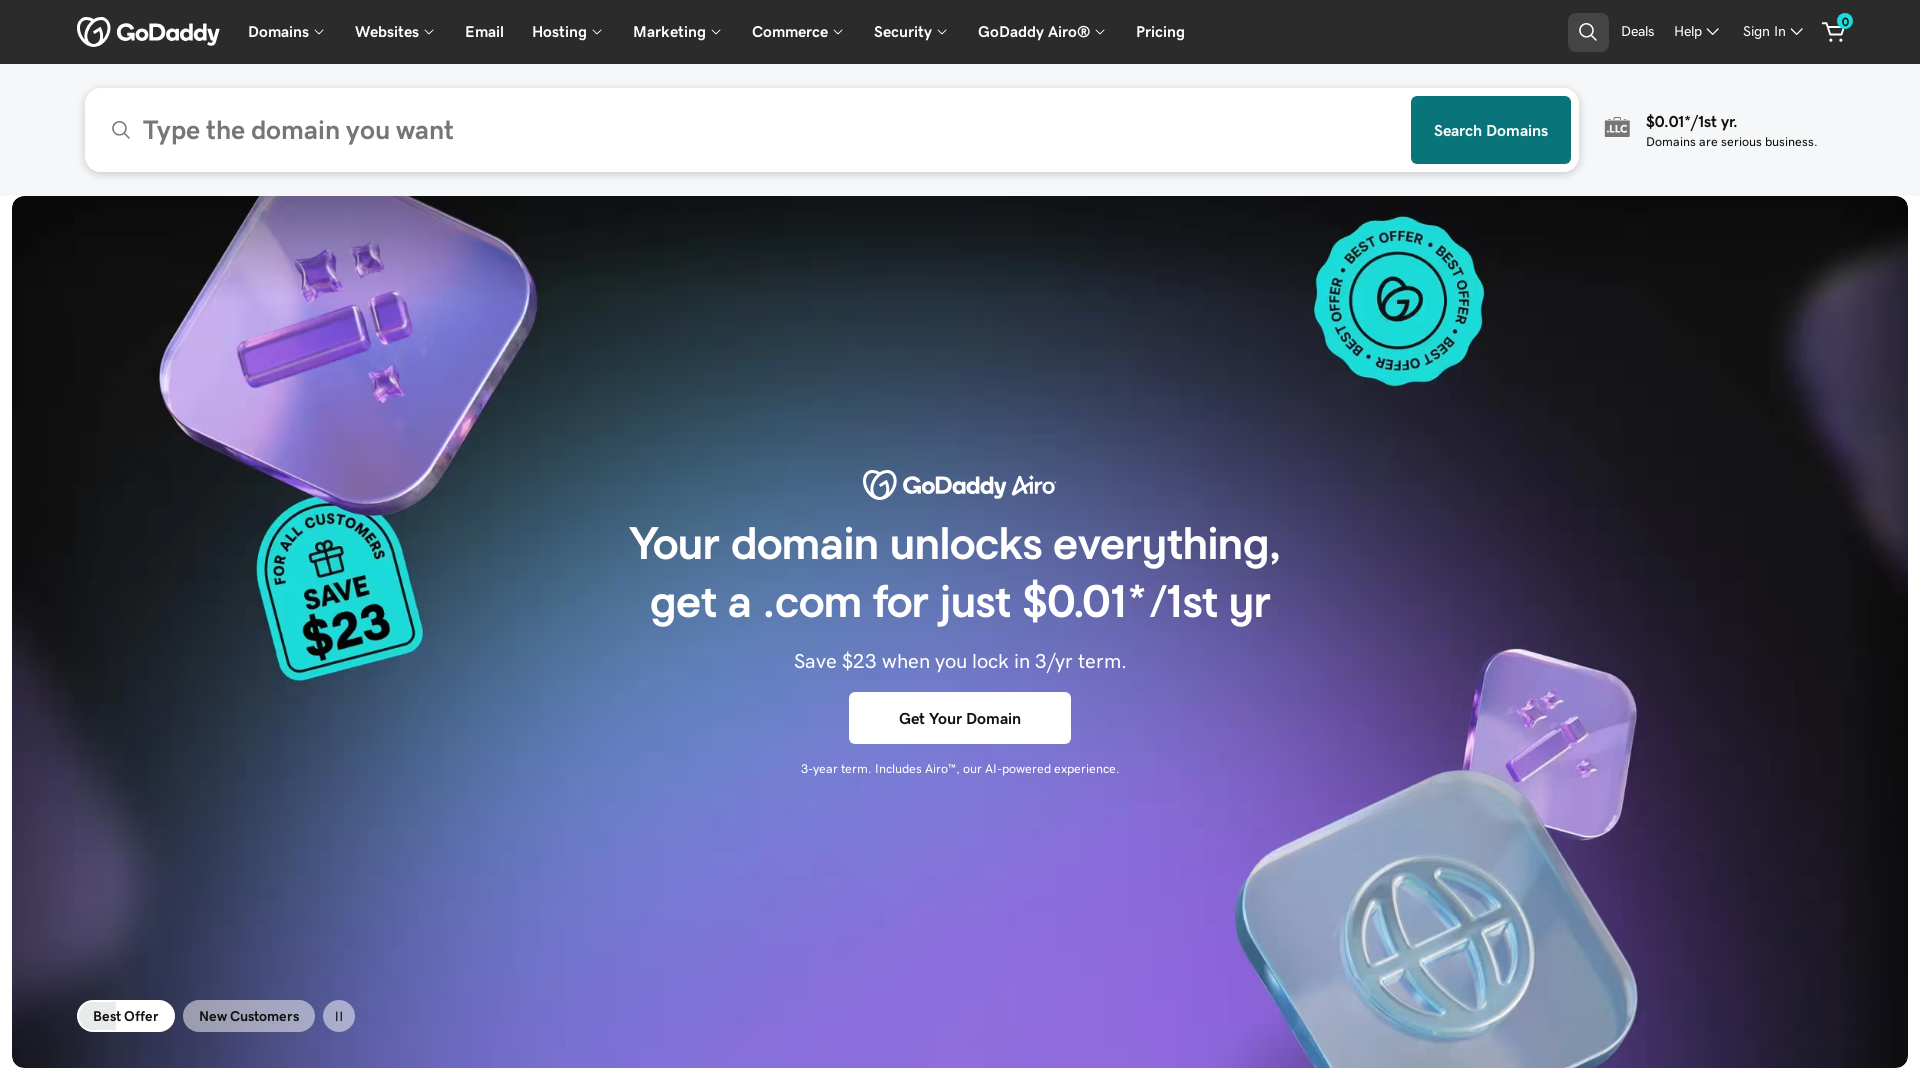

Retrieved page title
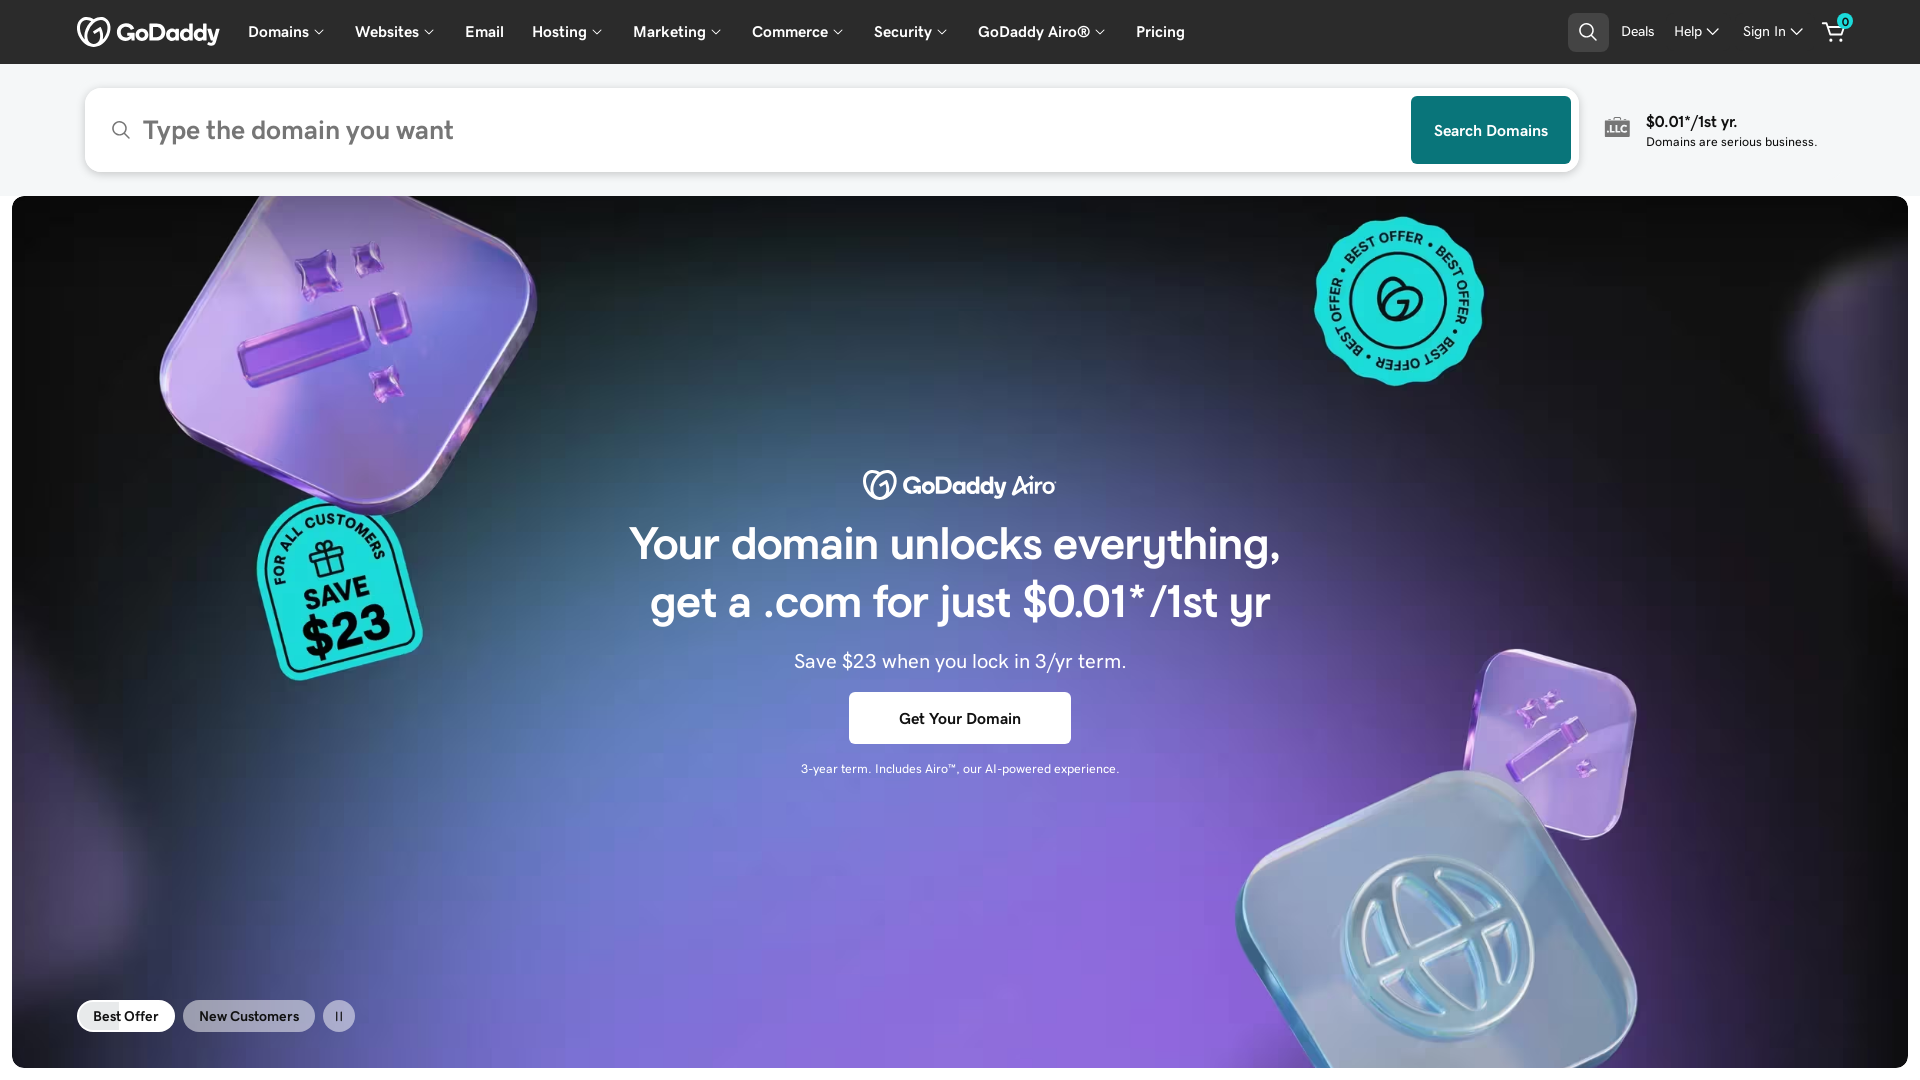

Verified page title matches expected title: GoDaddy Official Site: Get a Domain & Launch Your Website.
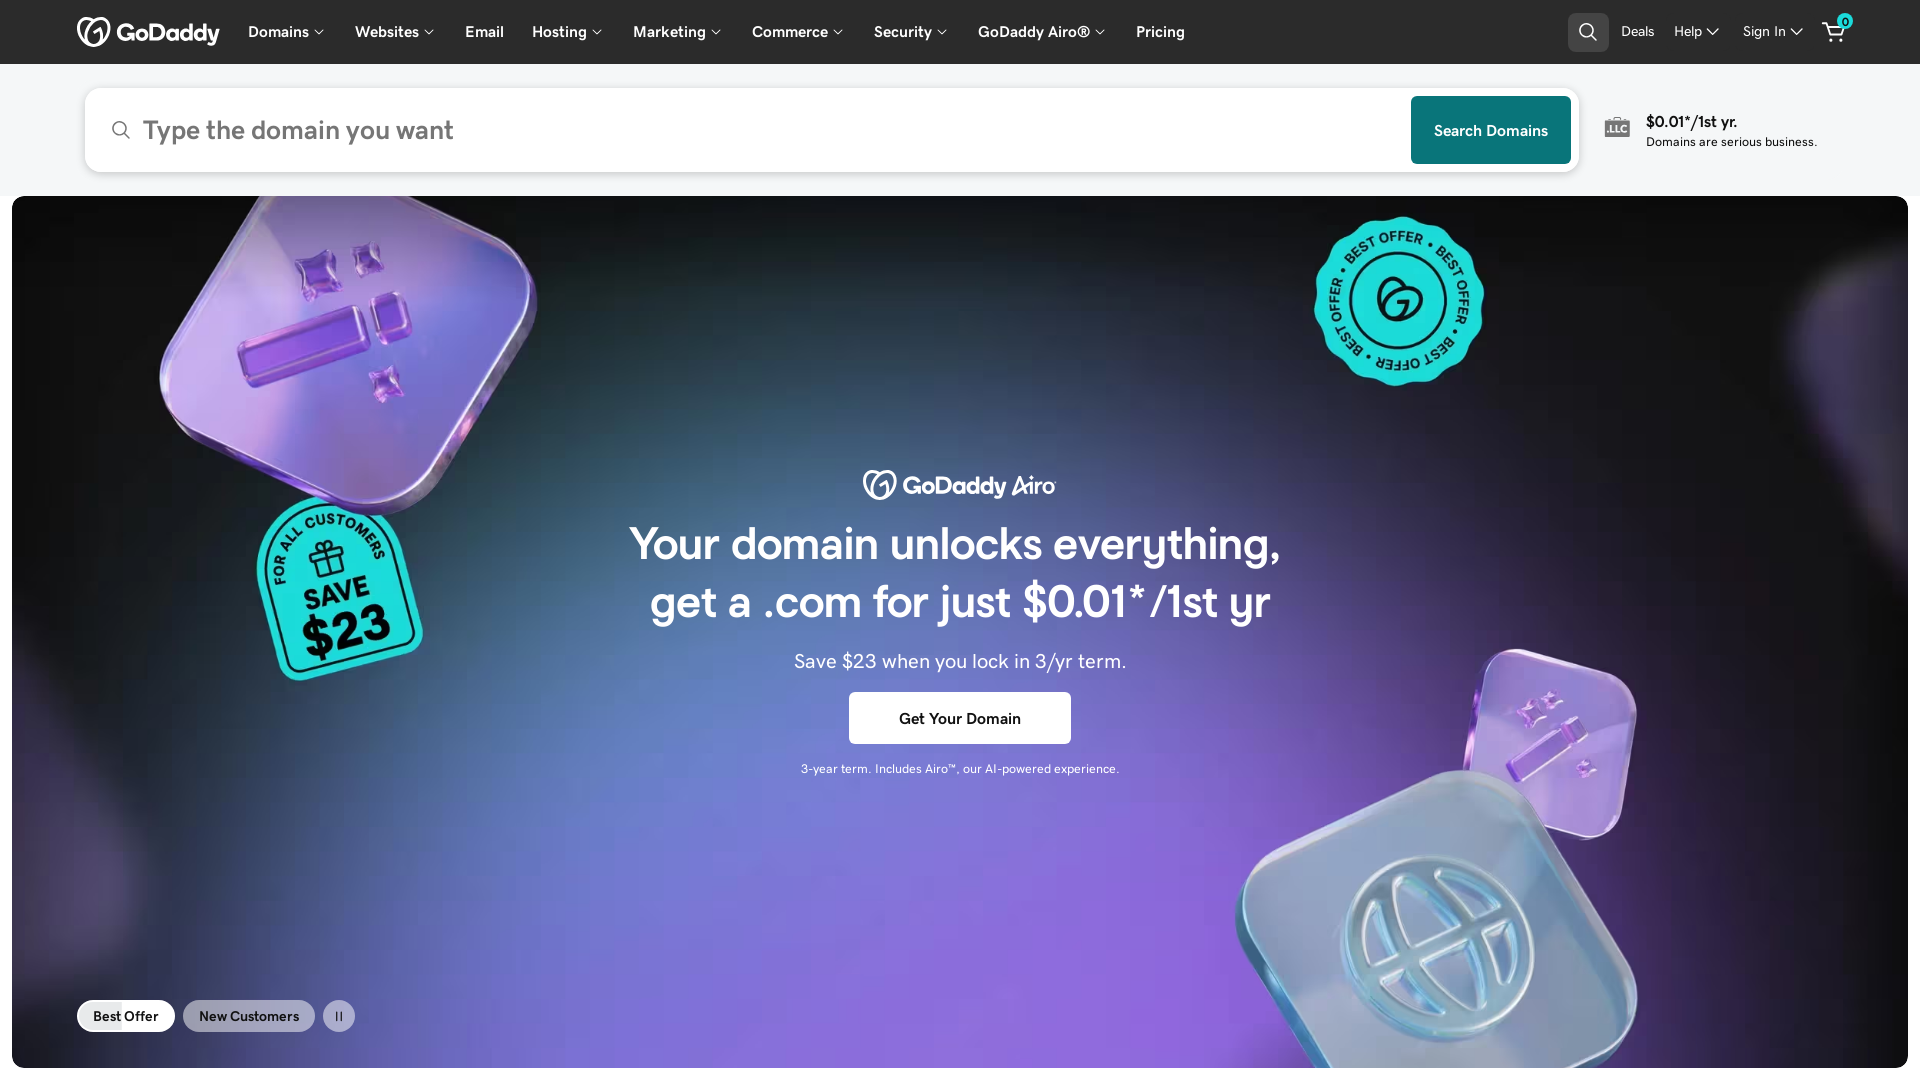

Printed page title: GoDaddy Official Site: Get a Domain & Launch Your Website.
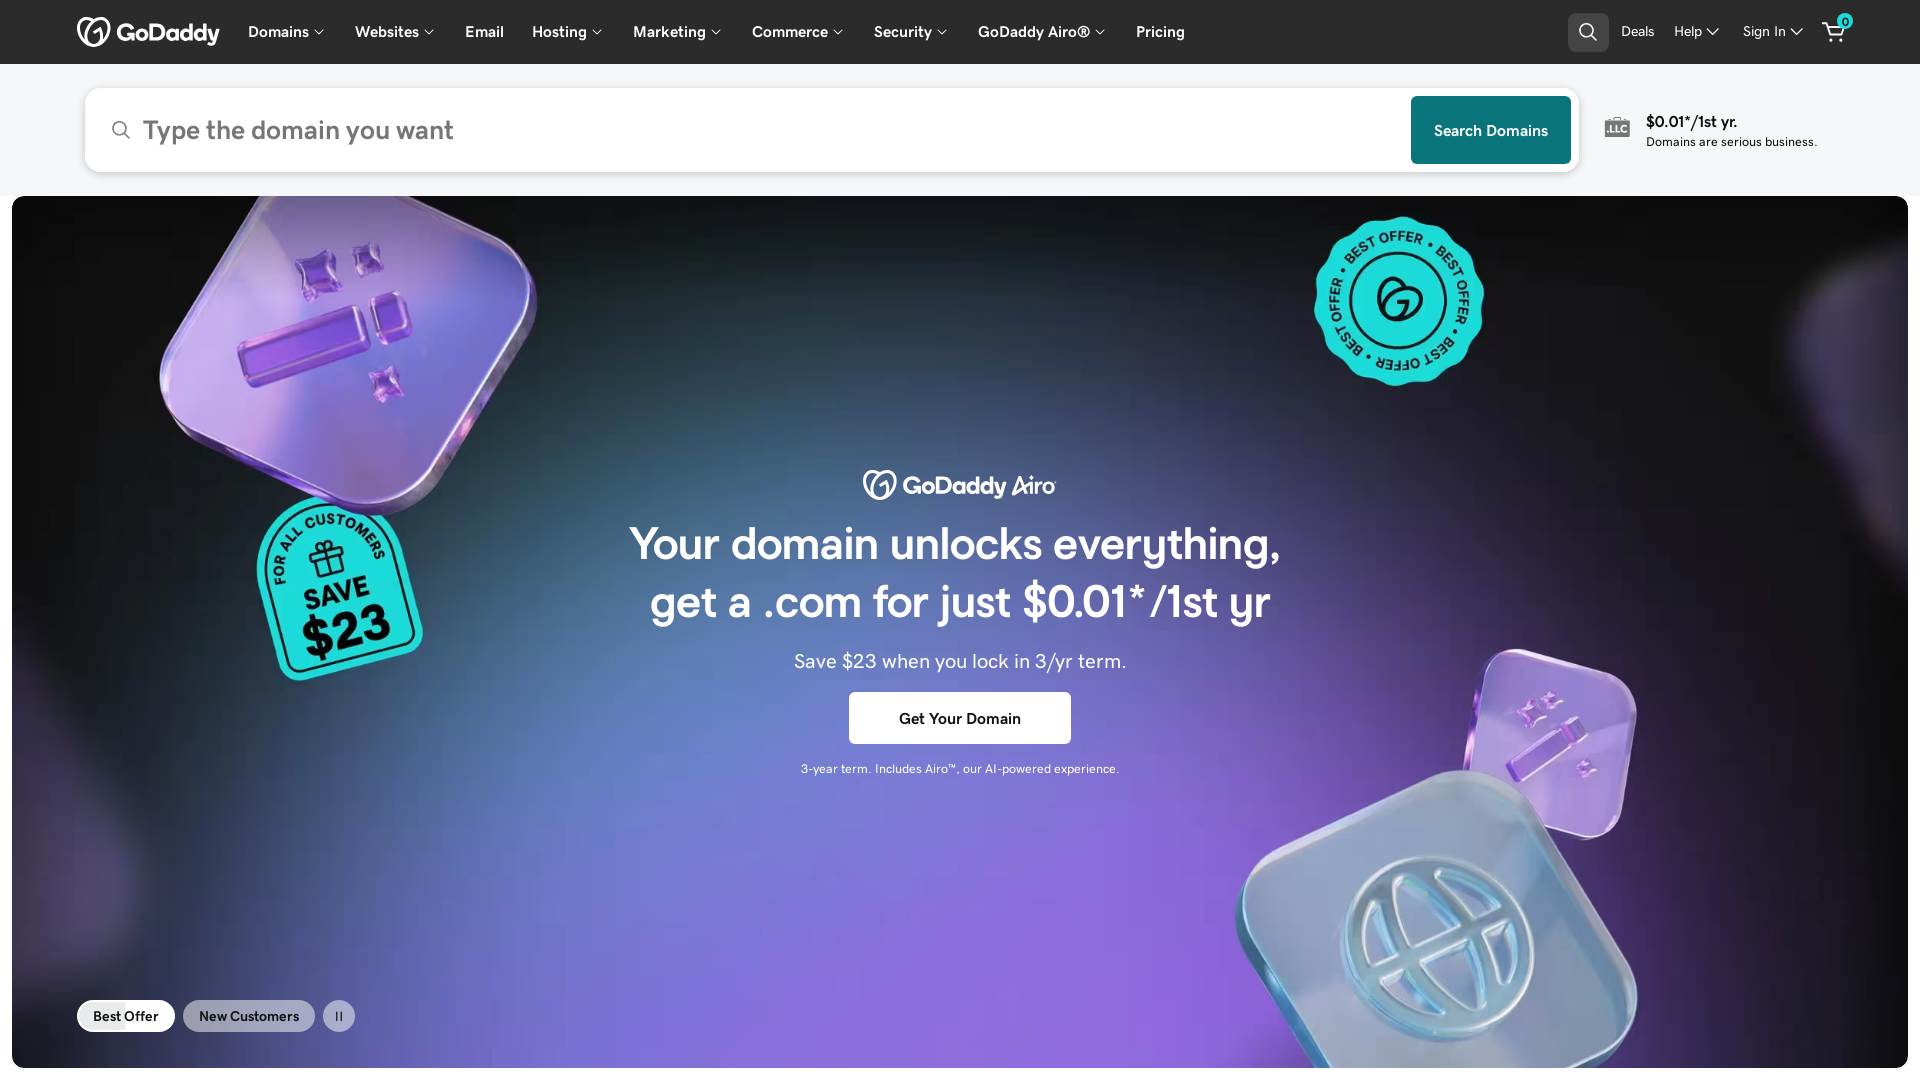

Retrieved current page URL
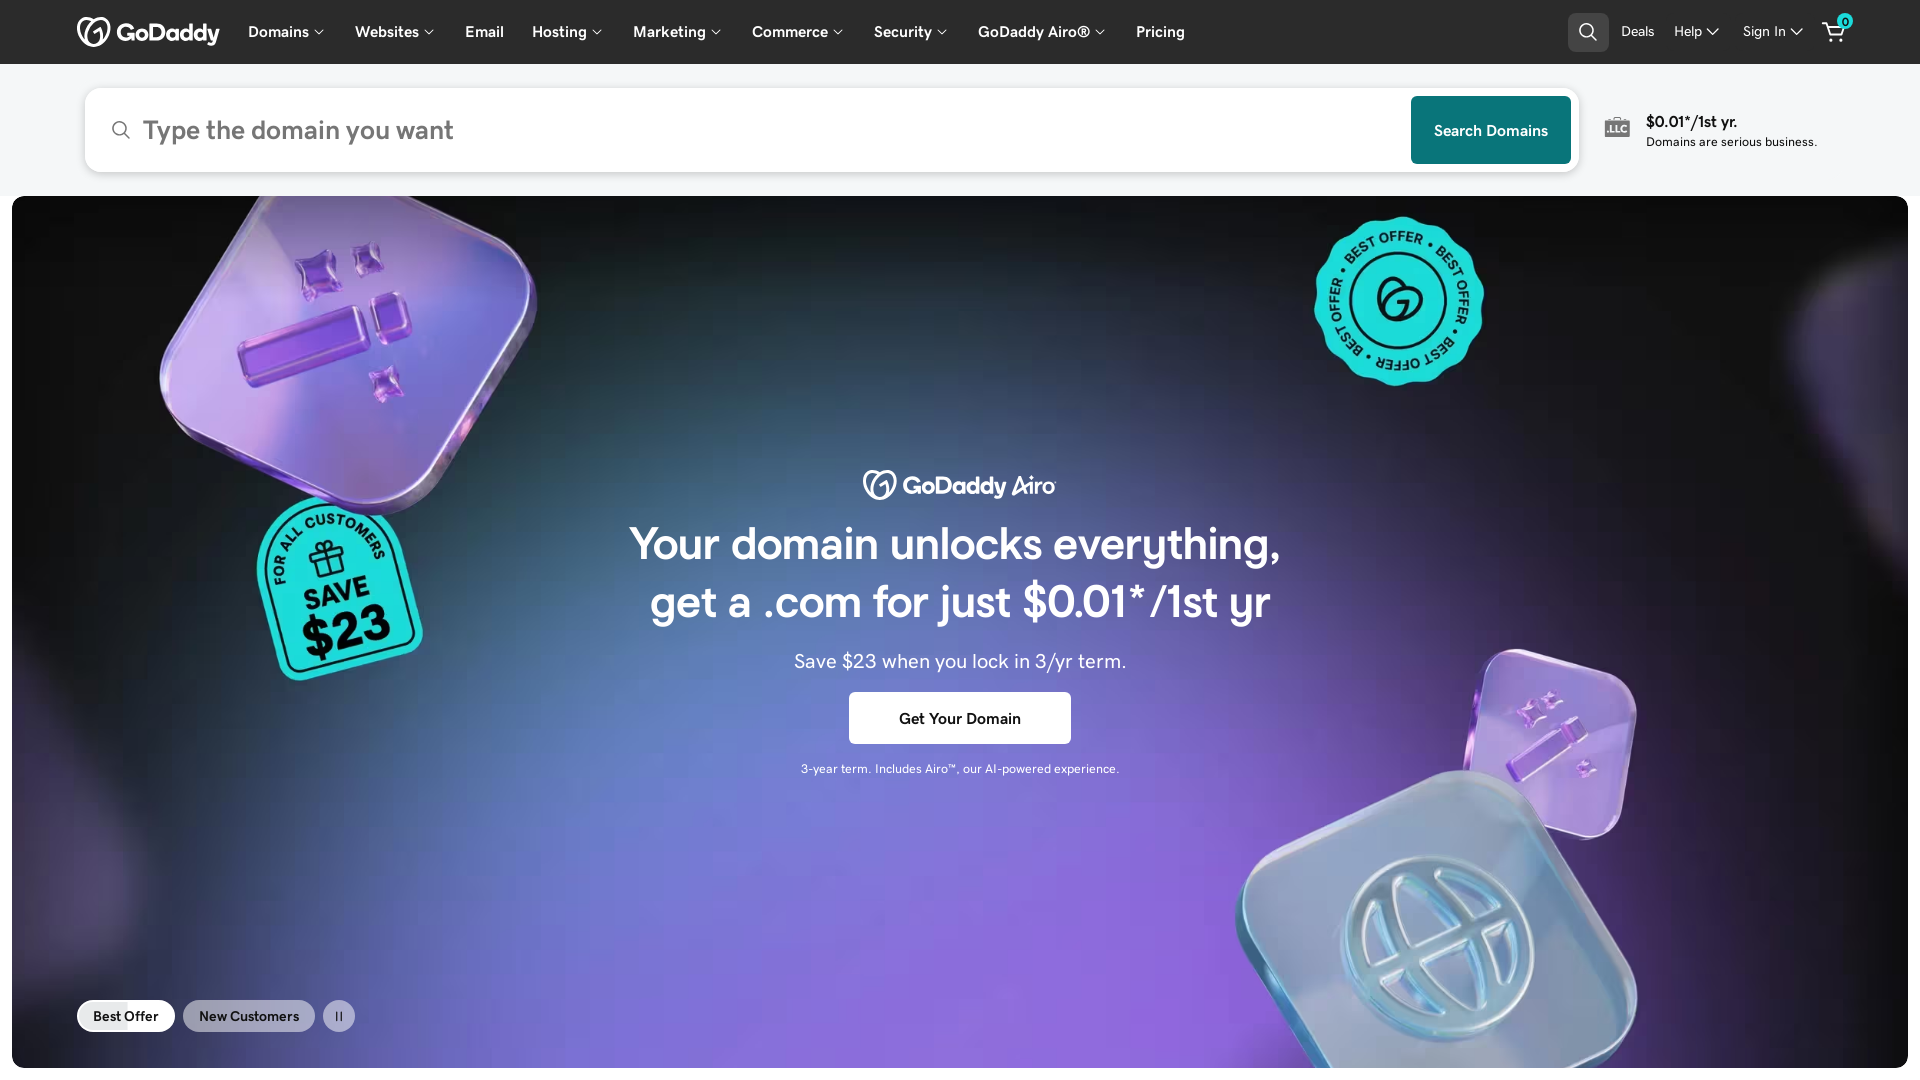

Verified page URL matches expected URL: https://www.godaddy.com/
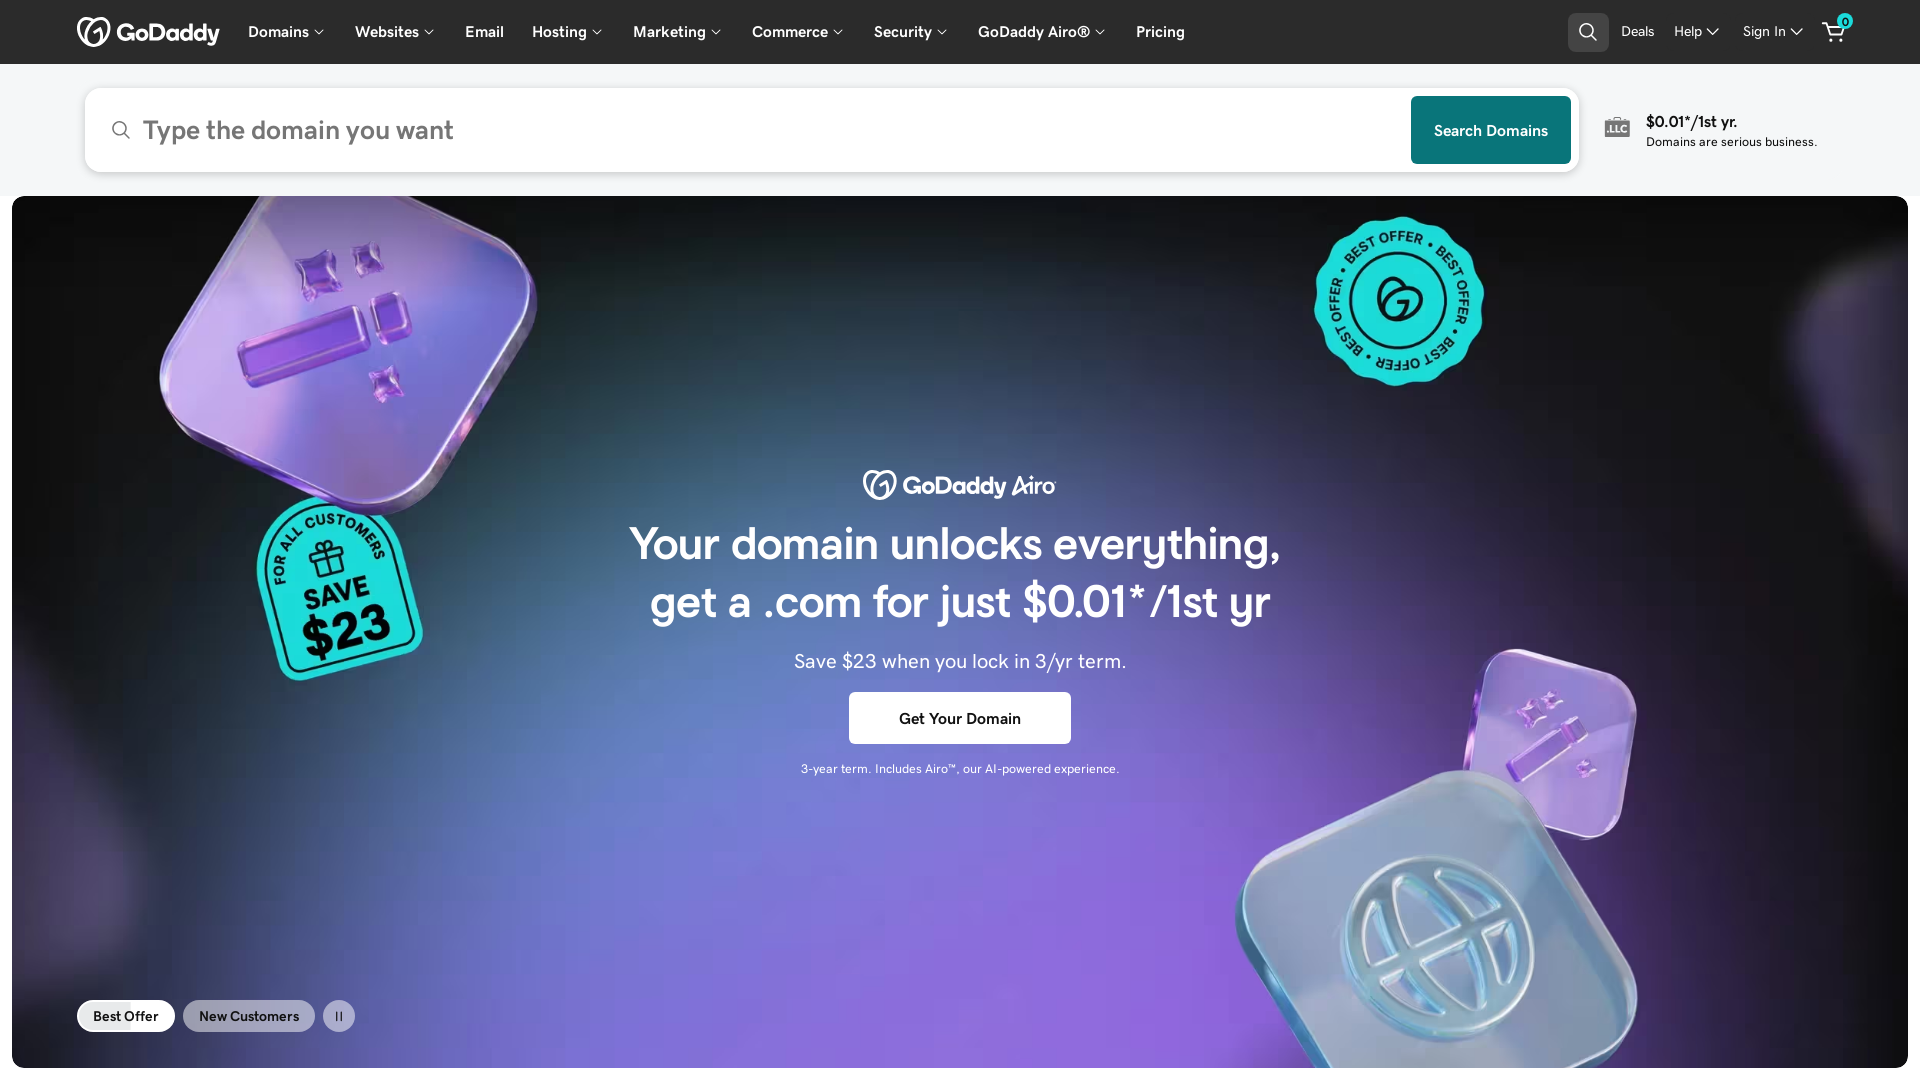

Printed page URL: https://www.godaddy.com/
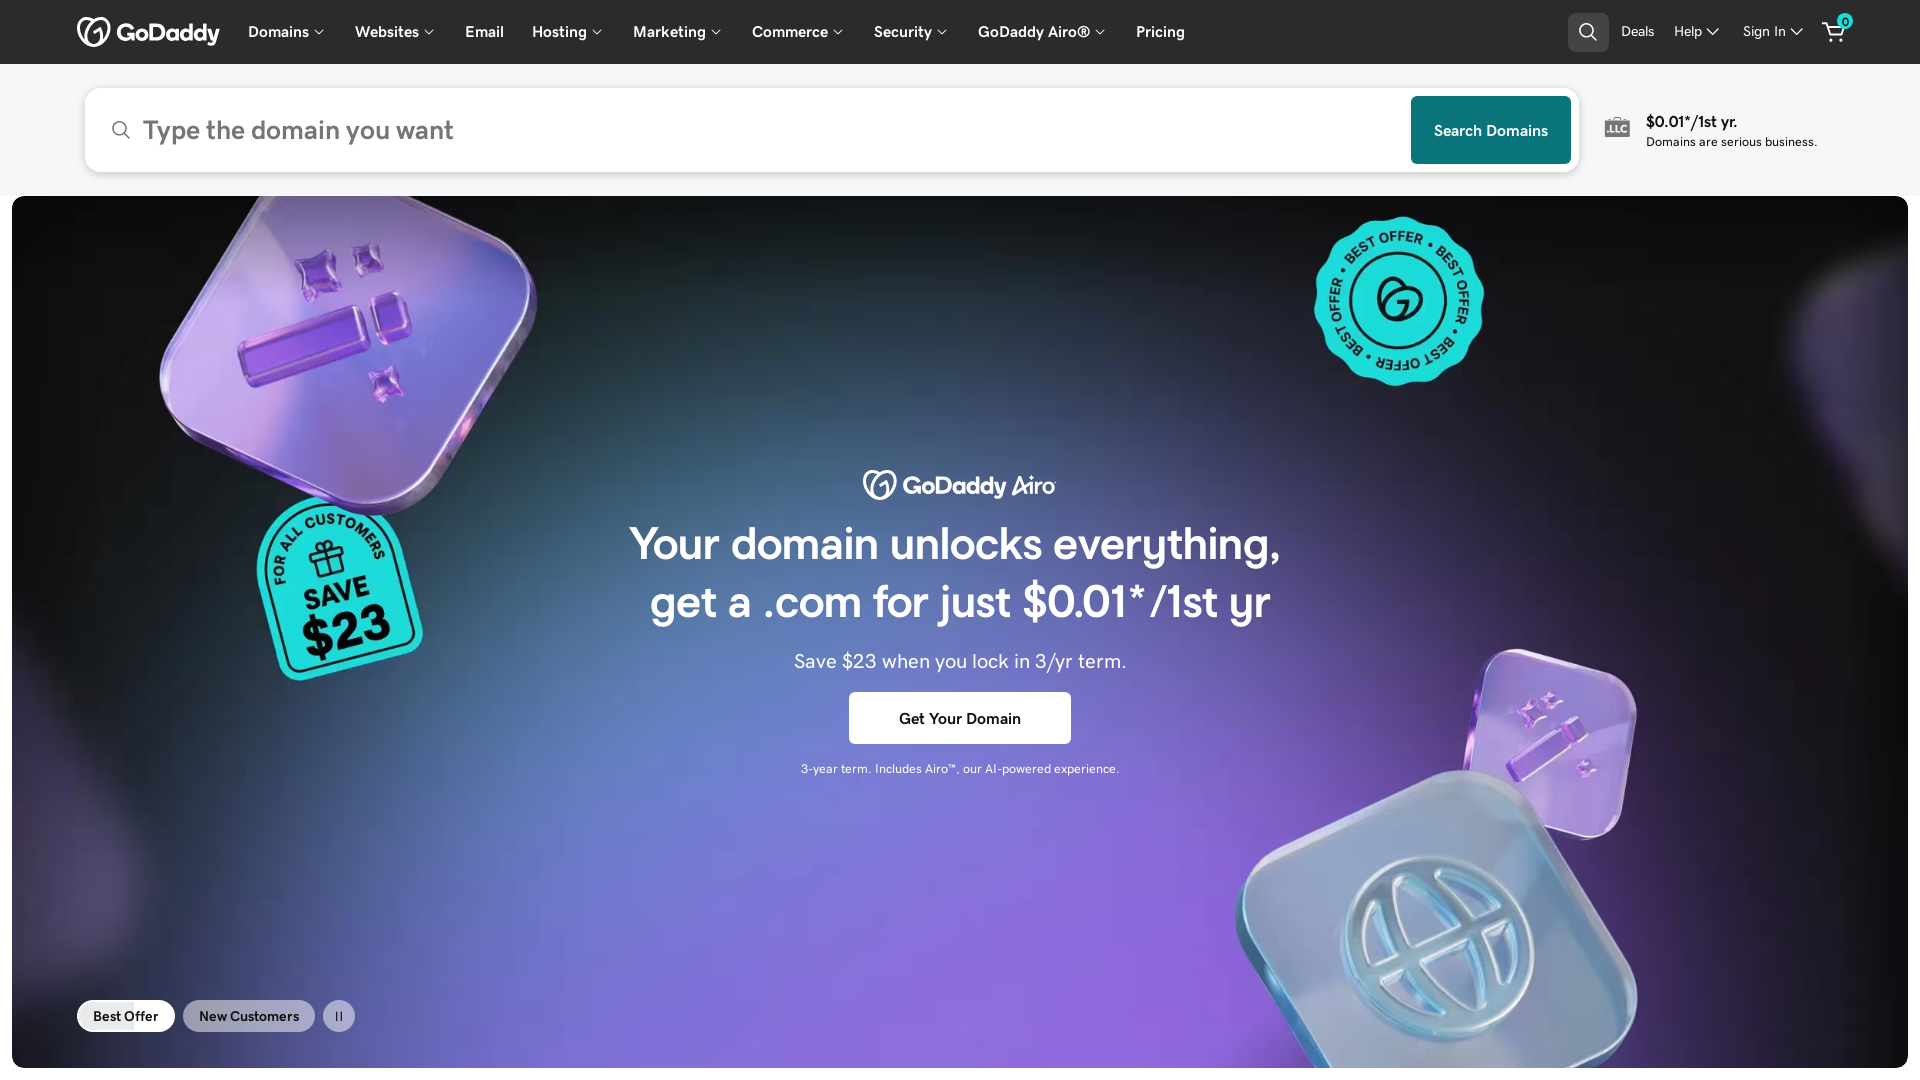

Retrieved page source content
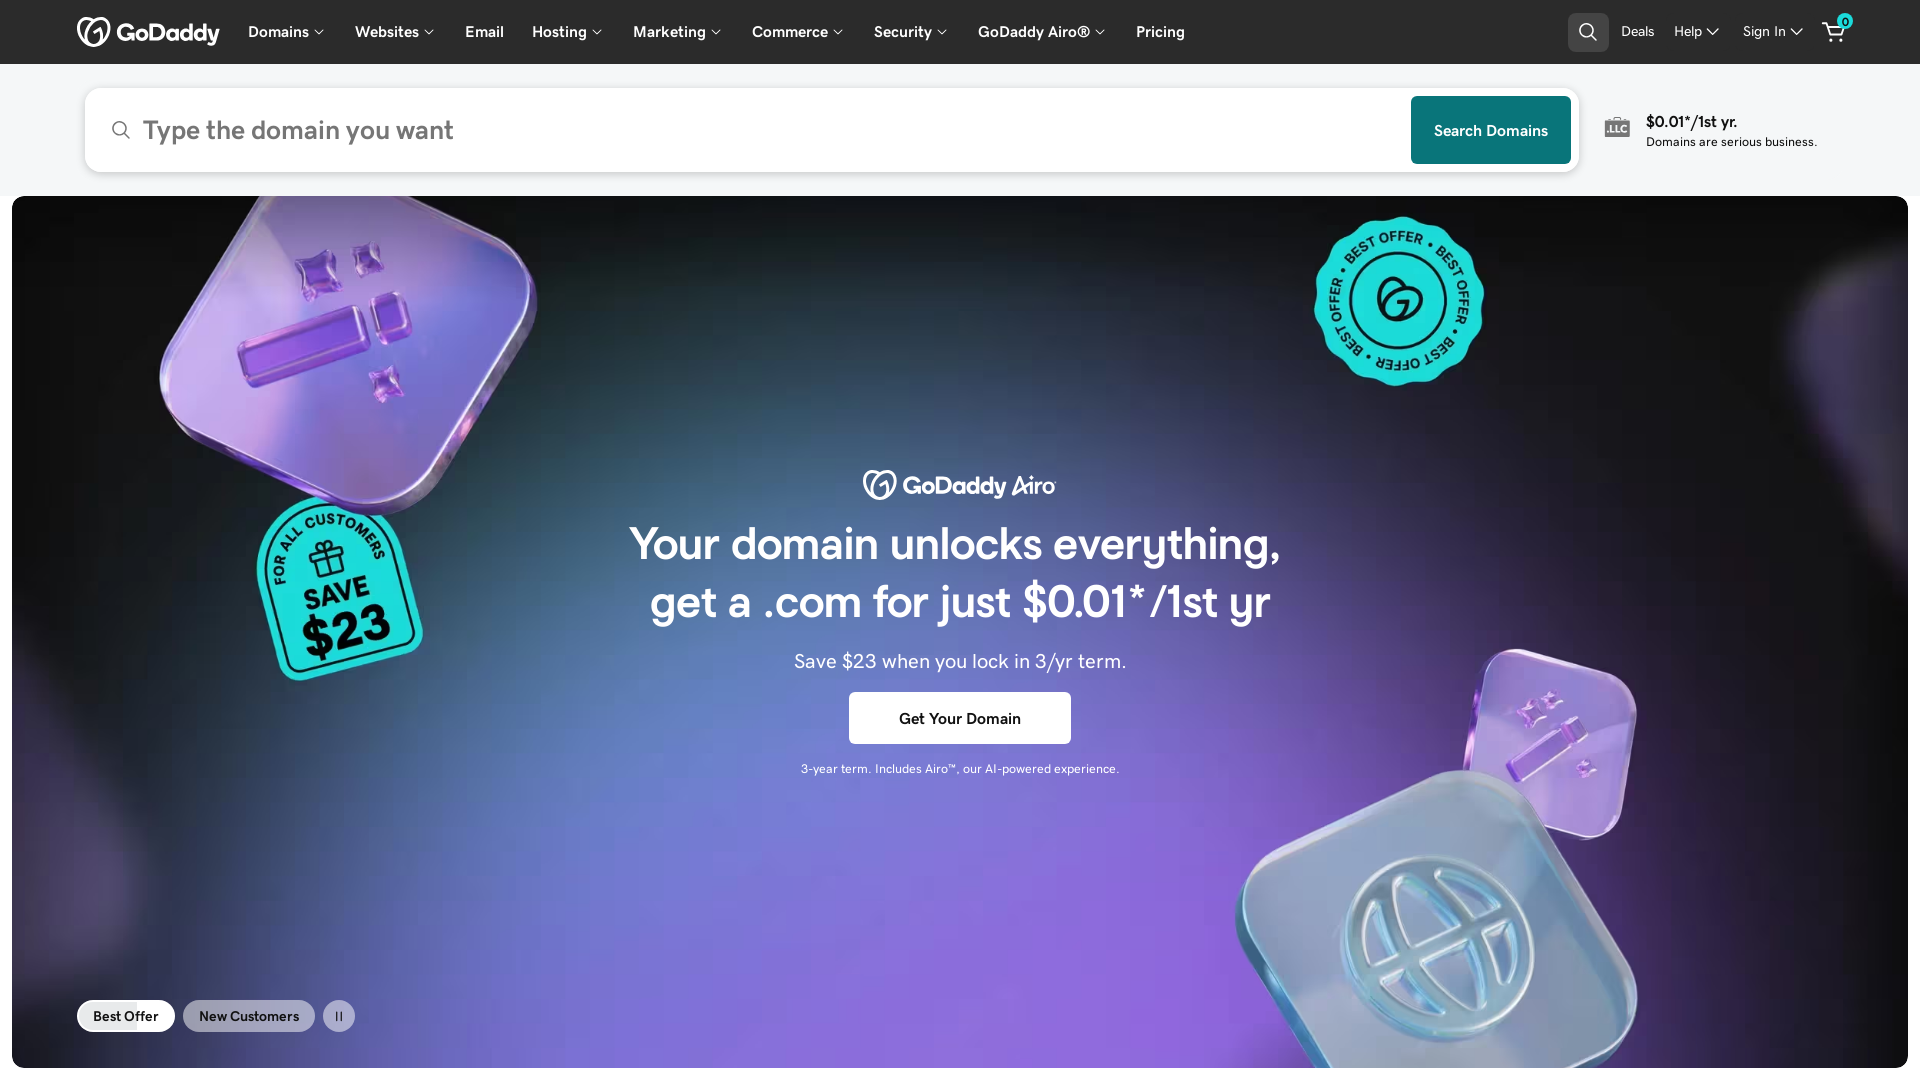

Verified page title is present in page source
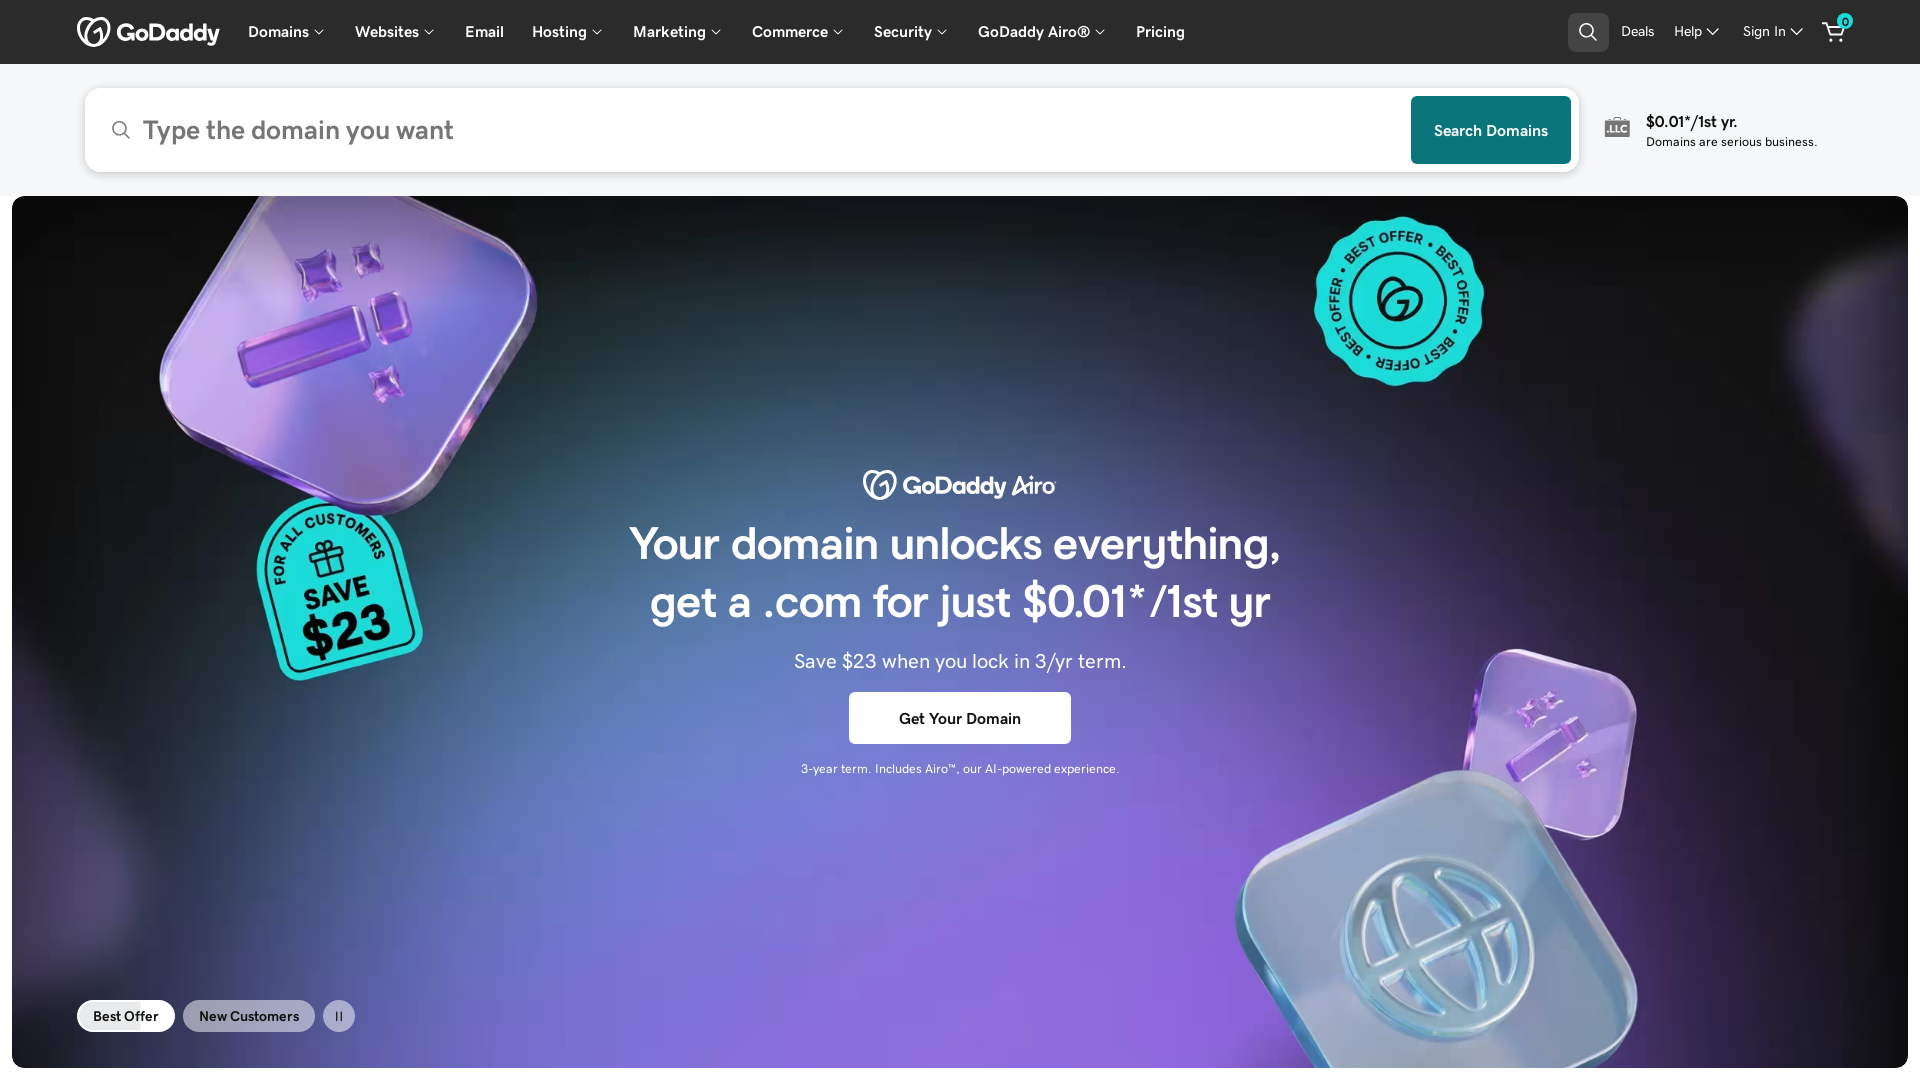

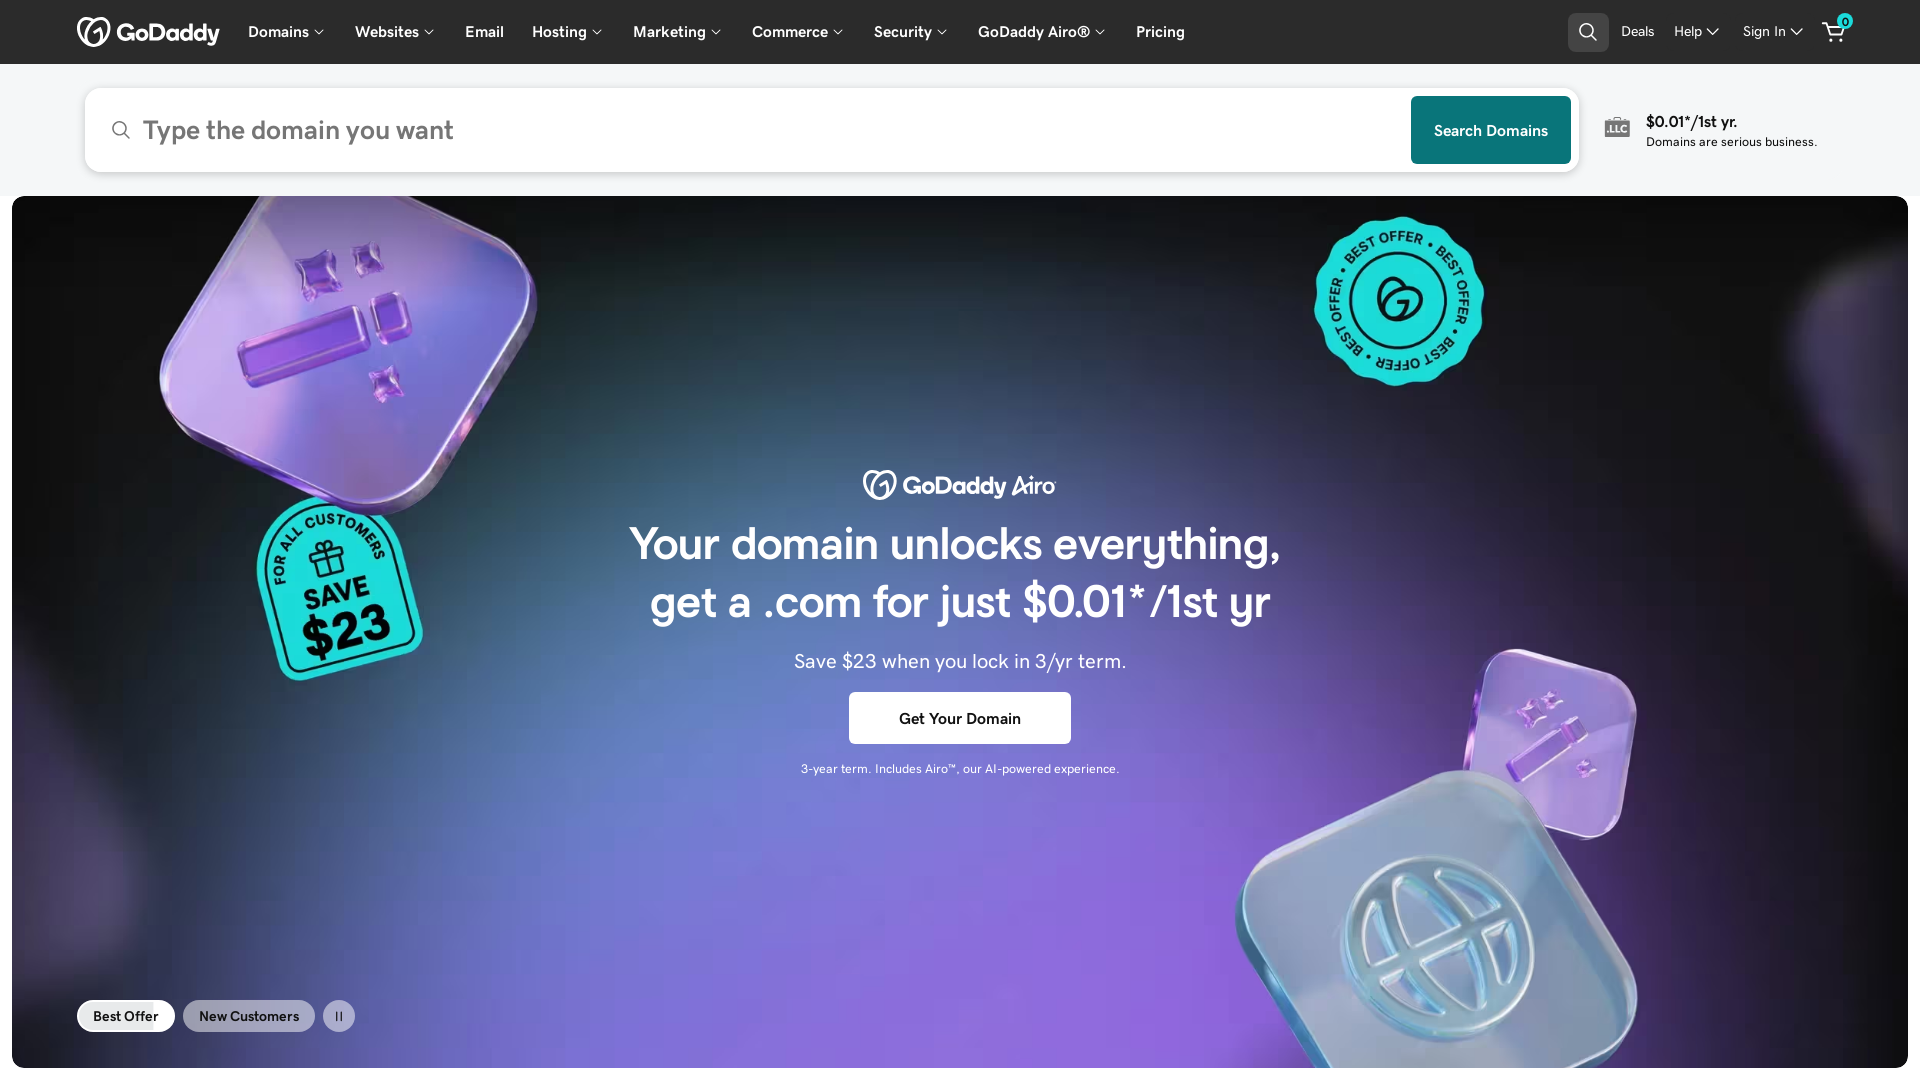